Tests the date picker widget by clicking on the date input field and selecting a year from the dropdown

Starting URL: https://demoqa.com/date-picker

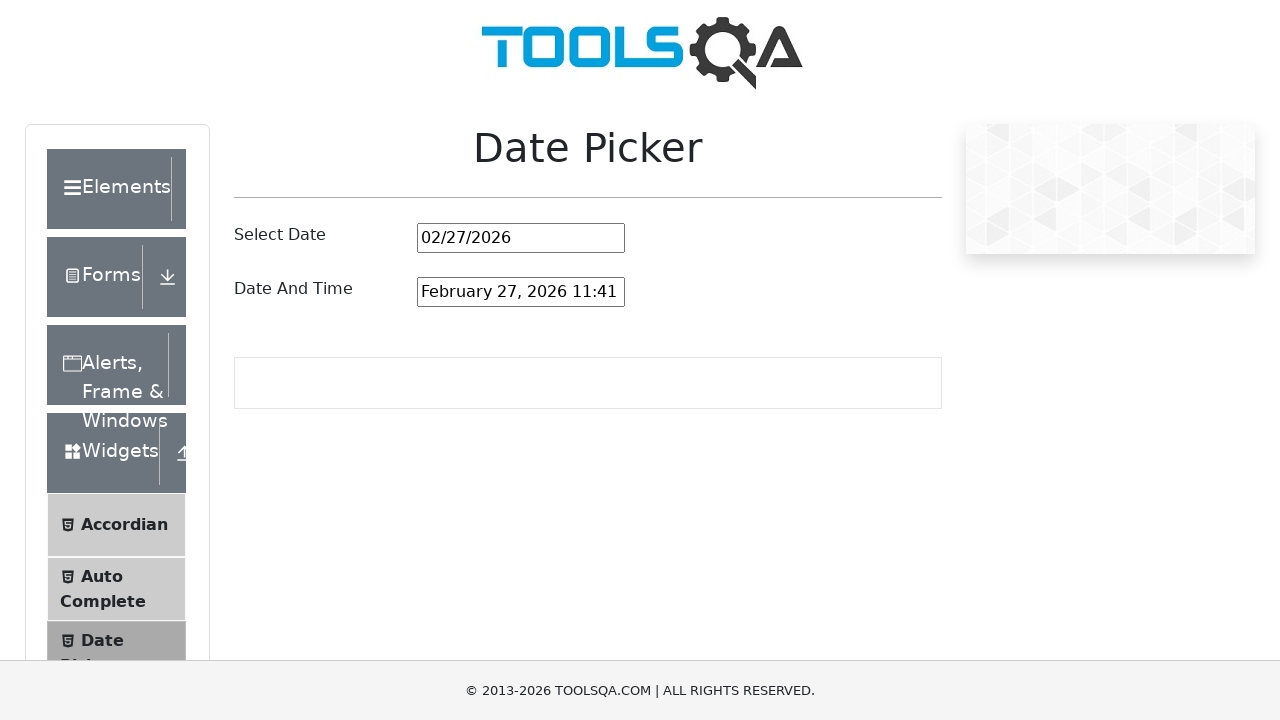

Clicked on the date picker input field to open the calendar at (521, 238) on xpath=//input[@id='datePickerMonthYearInput']
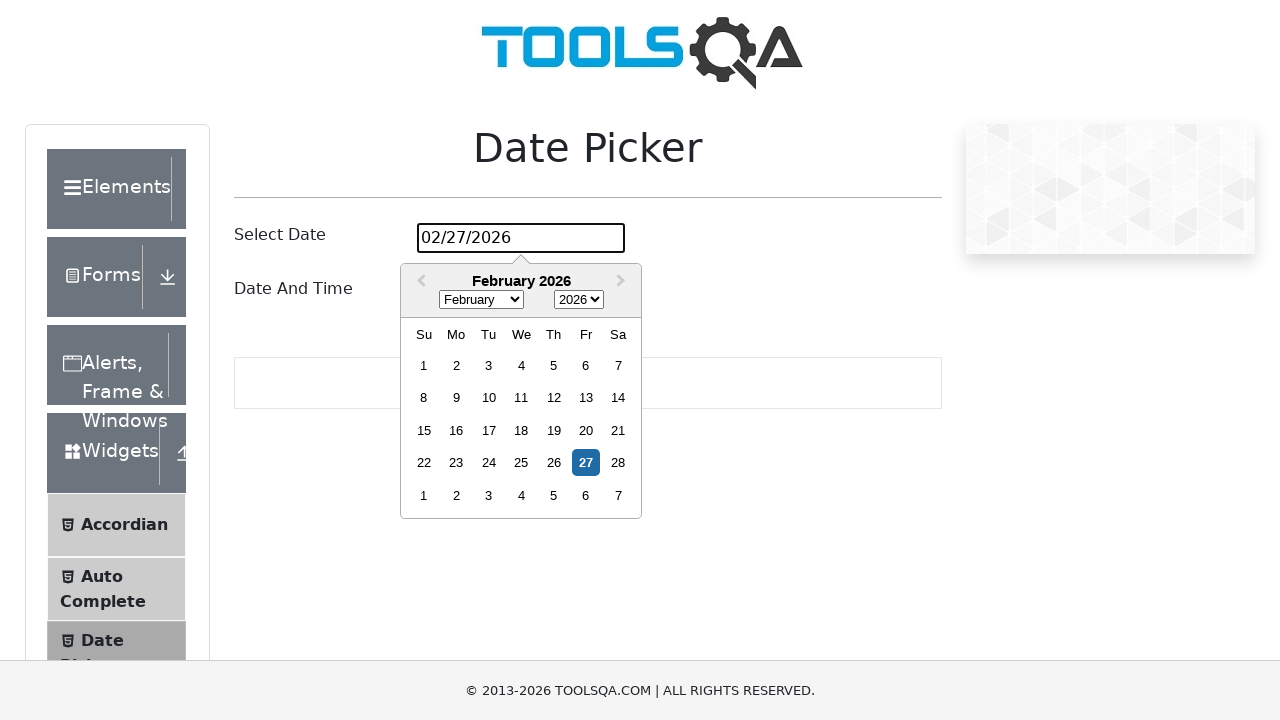

Year select dropdown became visible
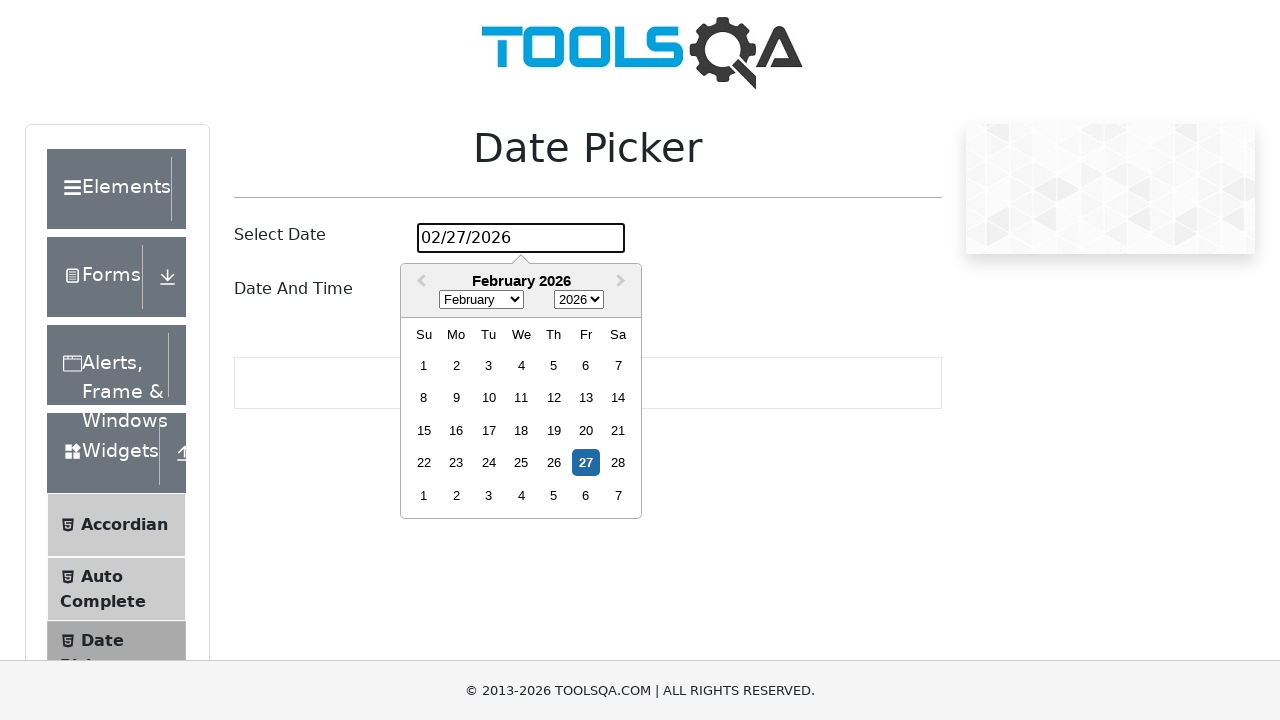

Selected year 2003 from the year dropdown on //select[@class='react-datepicker__year-select']
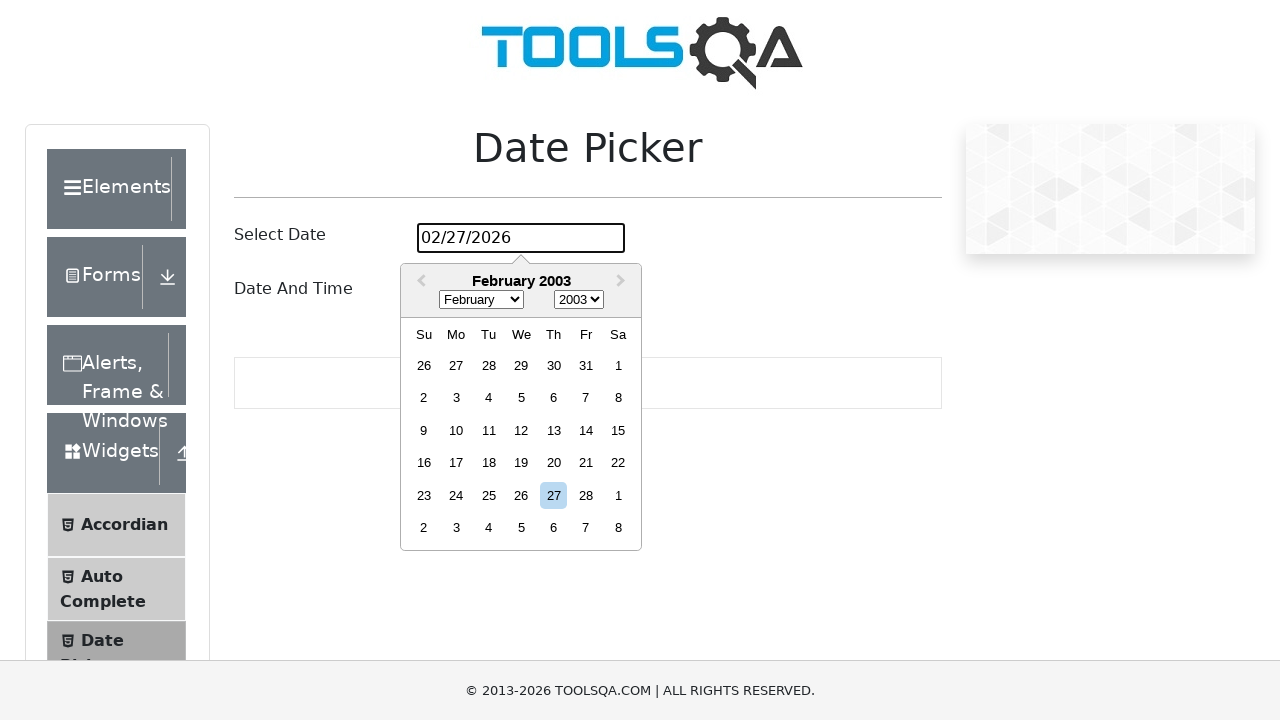

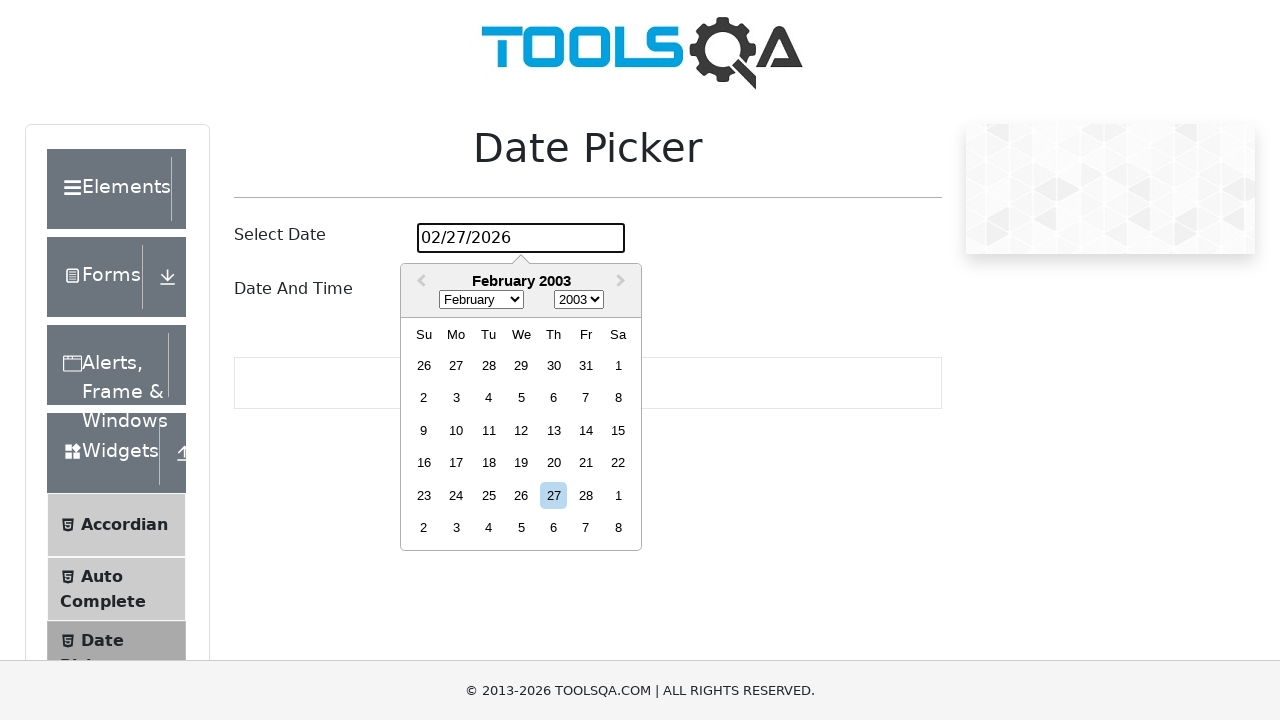